Demonstrates handling of stale element references by refreshing the page and re-finding the email input element before filling it

Starting URL: https://naveenautomationlabs.com/opencart/index.php?route=account/login

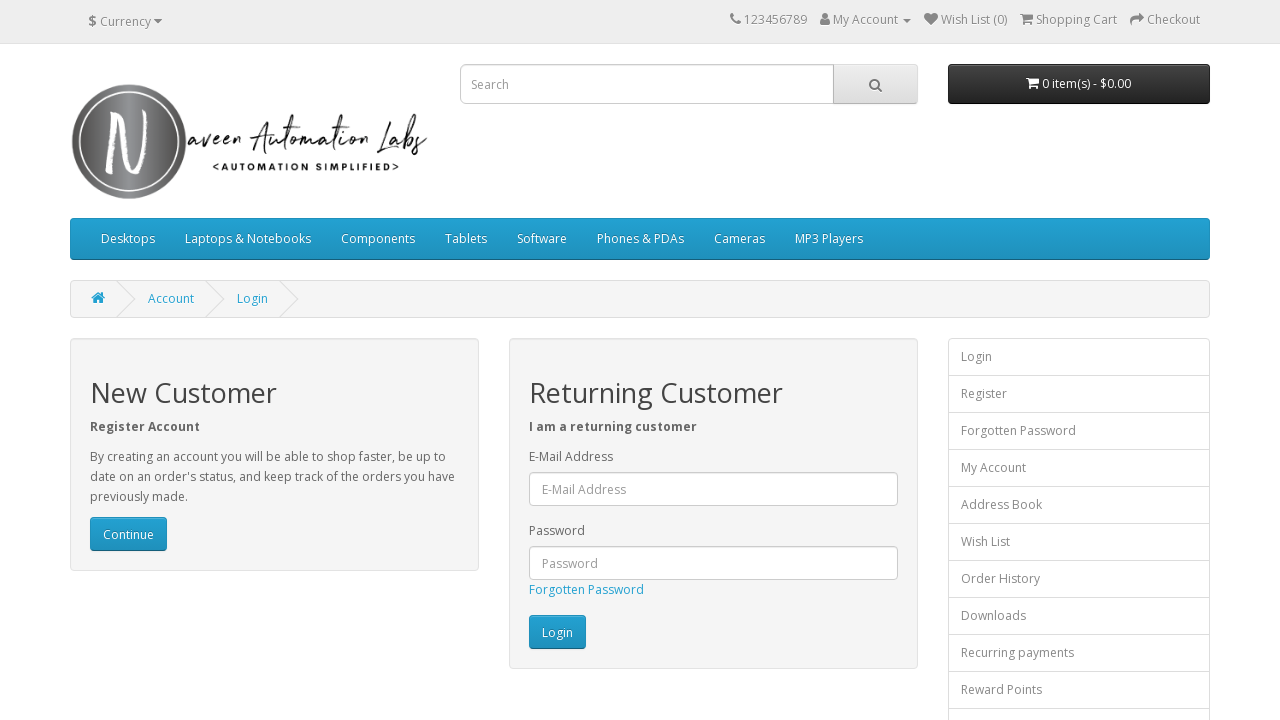

Reloaded the page to simulate DOM rebuild and handle stale element references
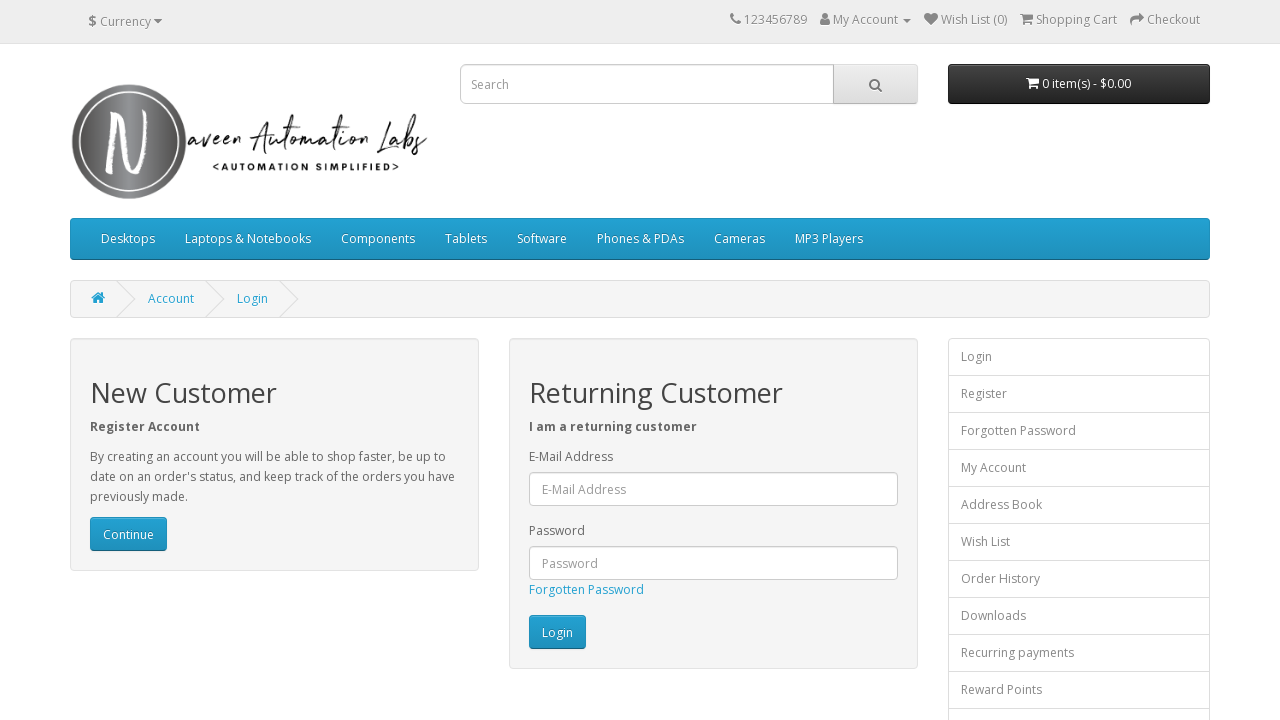

Filled email input field with 'sahil@yopmail.com' after page refresh on #input-email
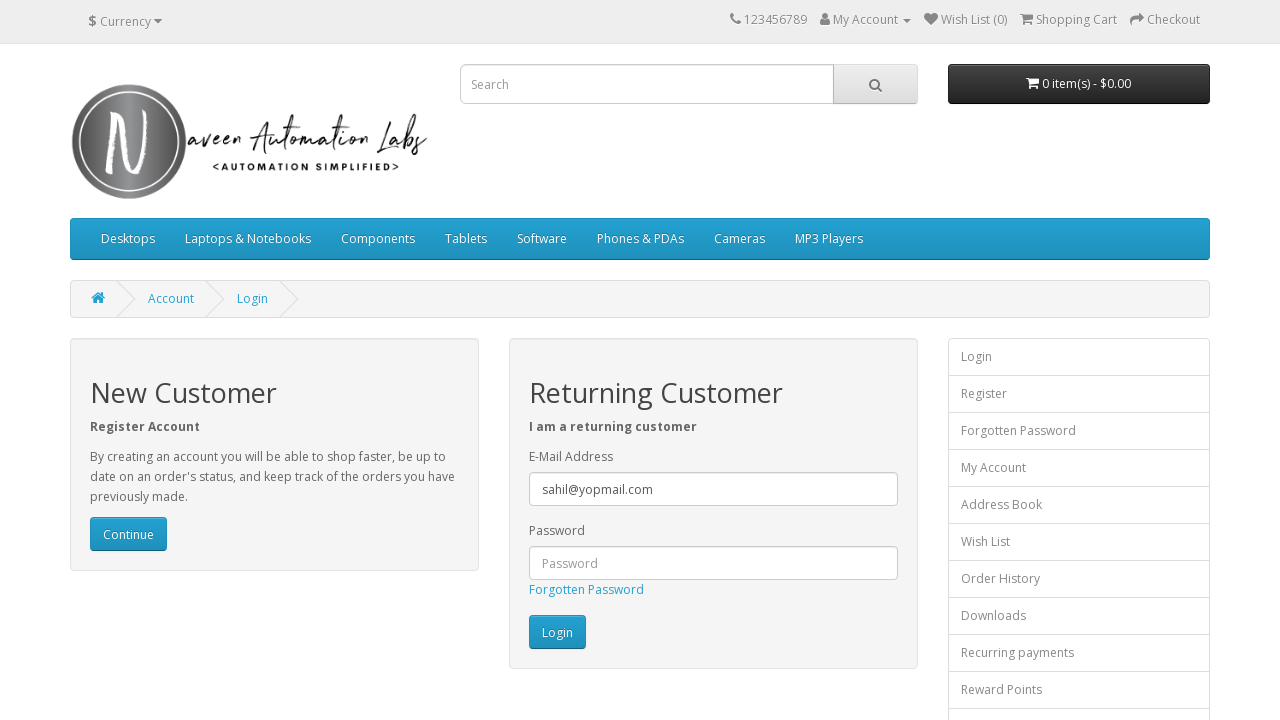

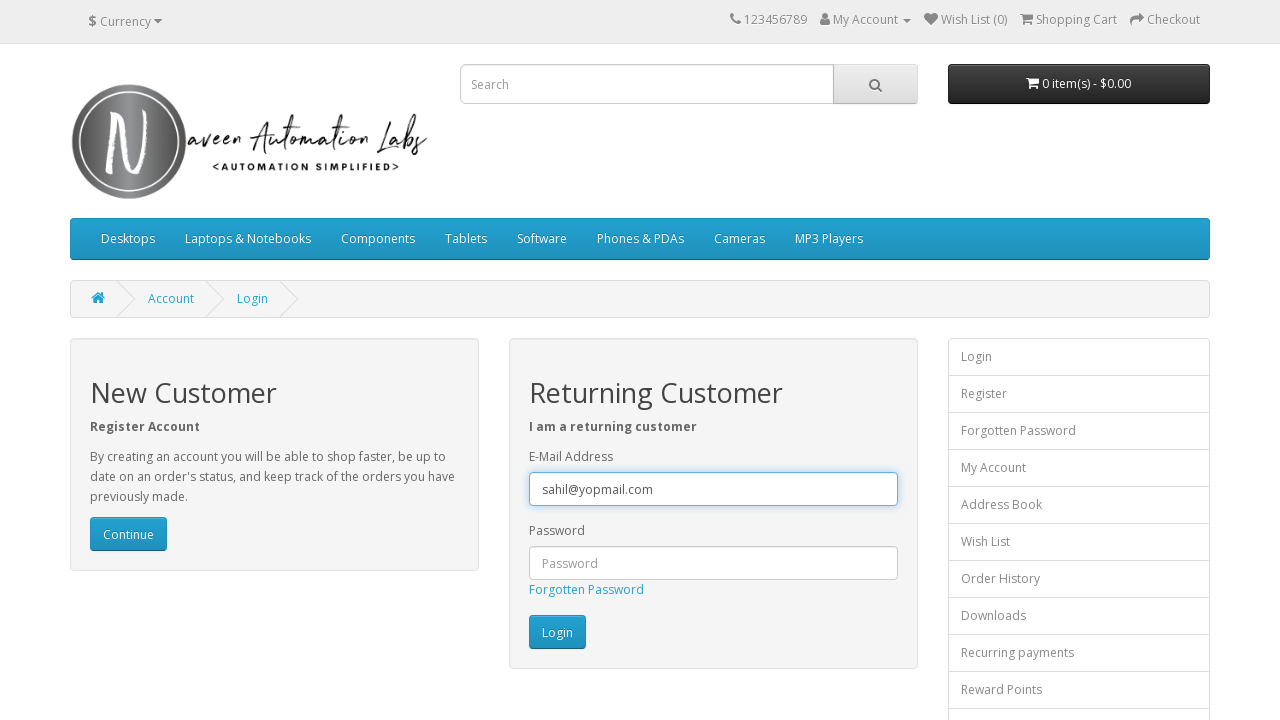